Tests drawing on a canvas element by simulating mouse movements to create a signature or drawing

Starting URL: http://szimek.github.io/signature_pad/

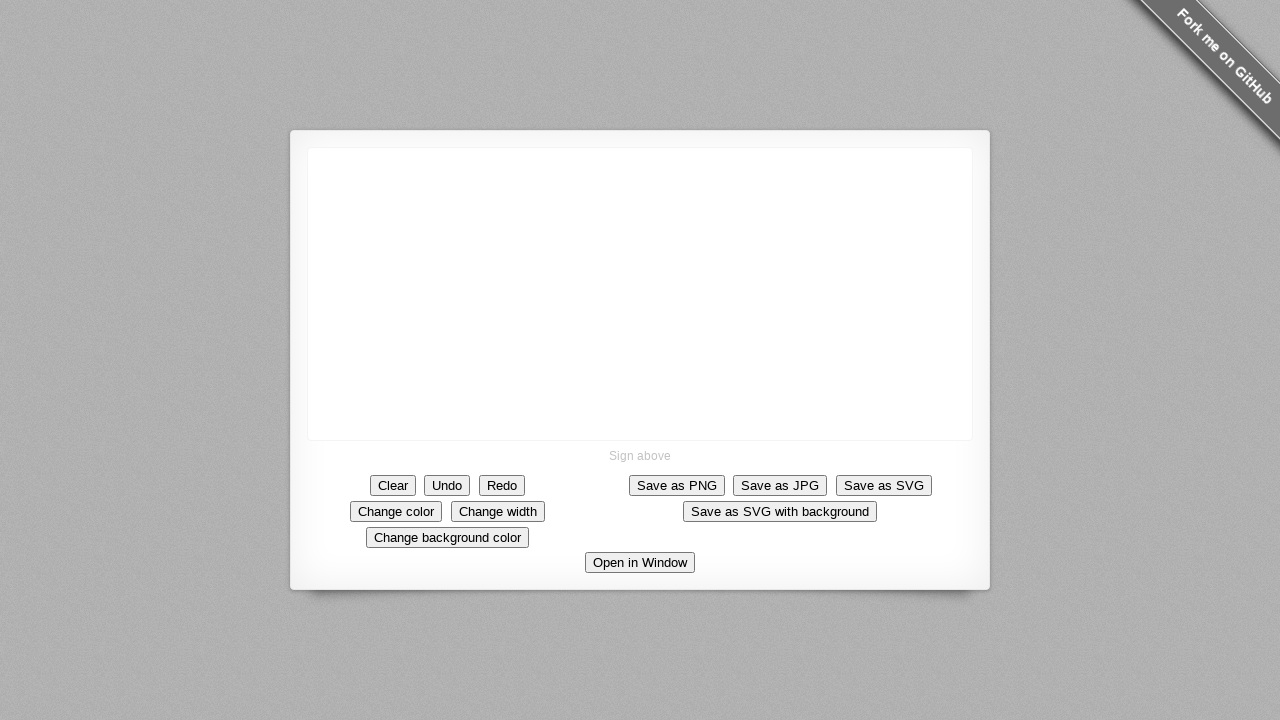

Waited for canvas element to be visible
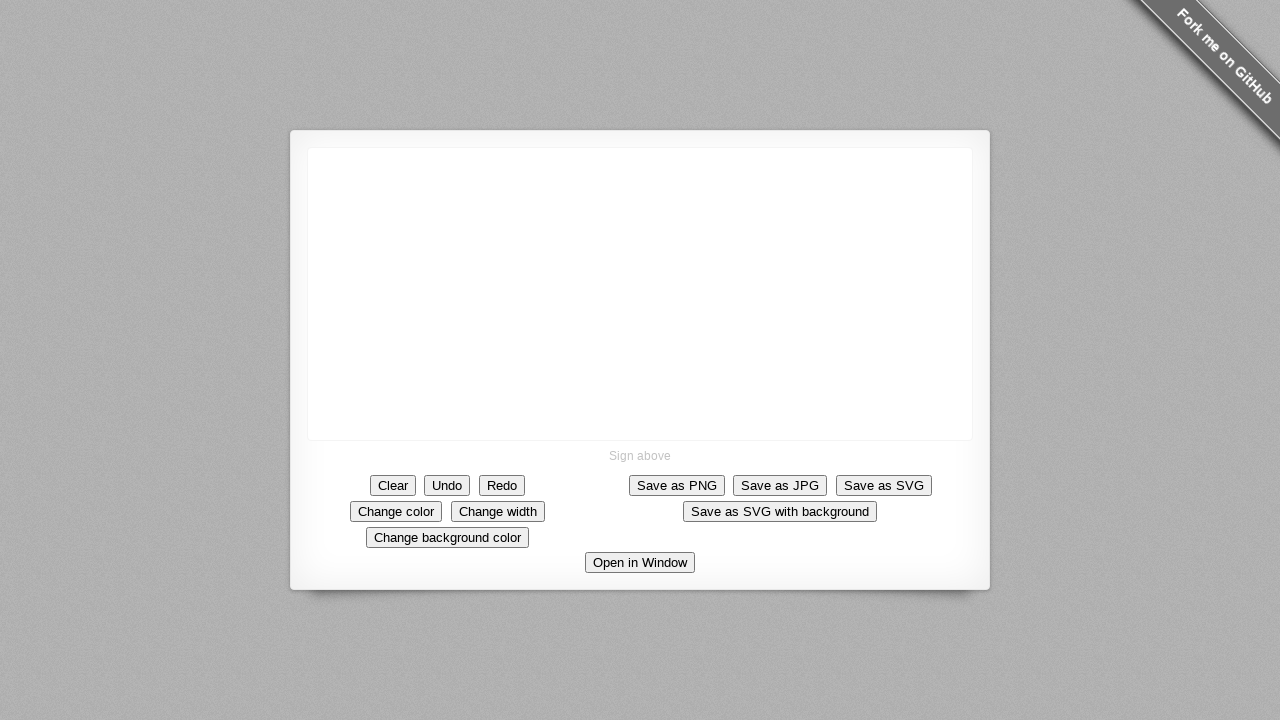

Located canvas element
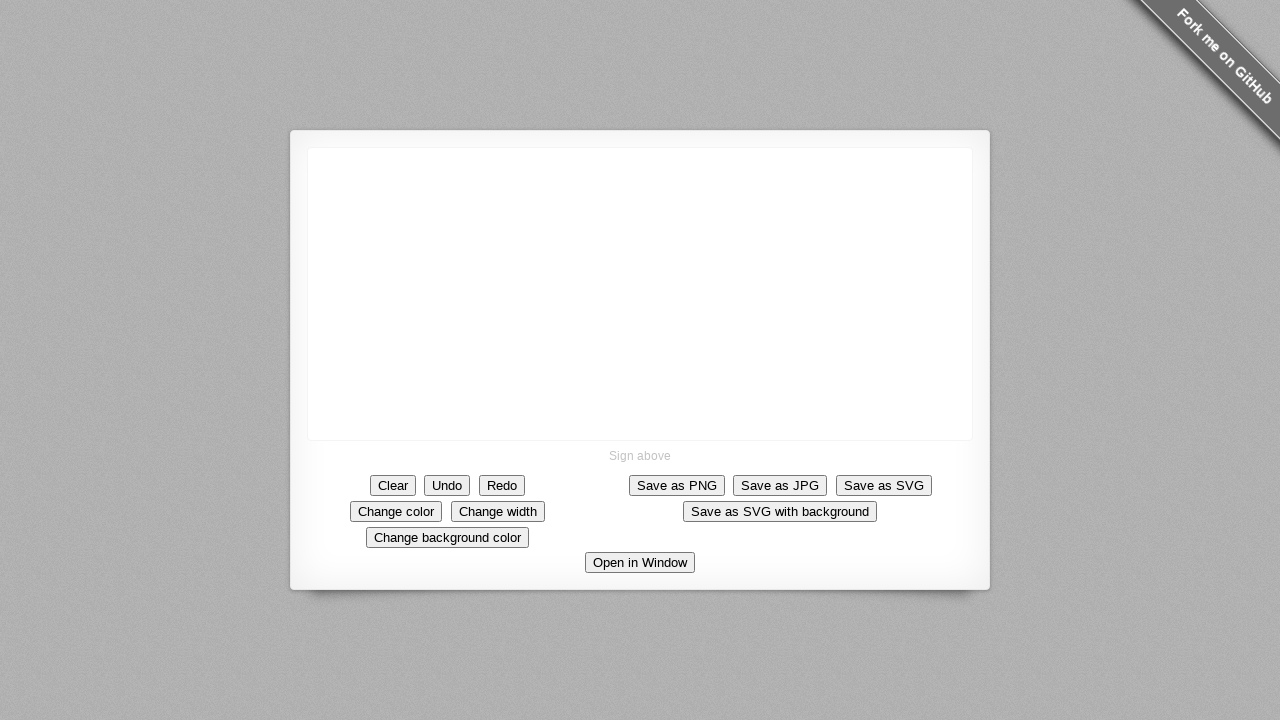

Retrieved canvas bounding box
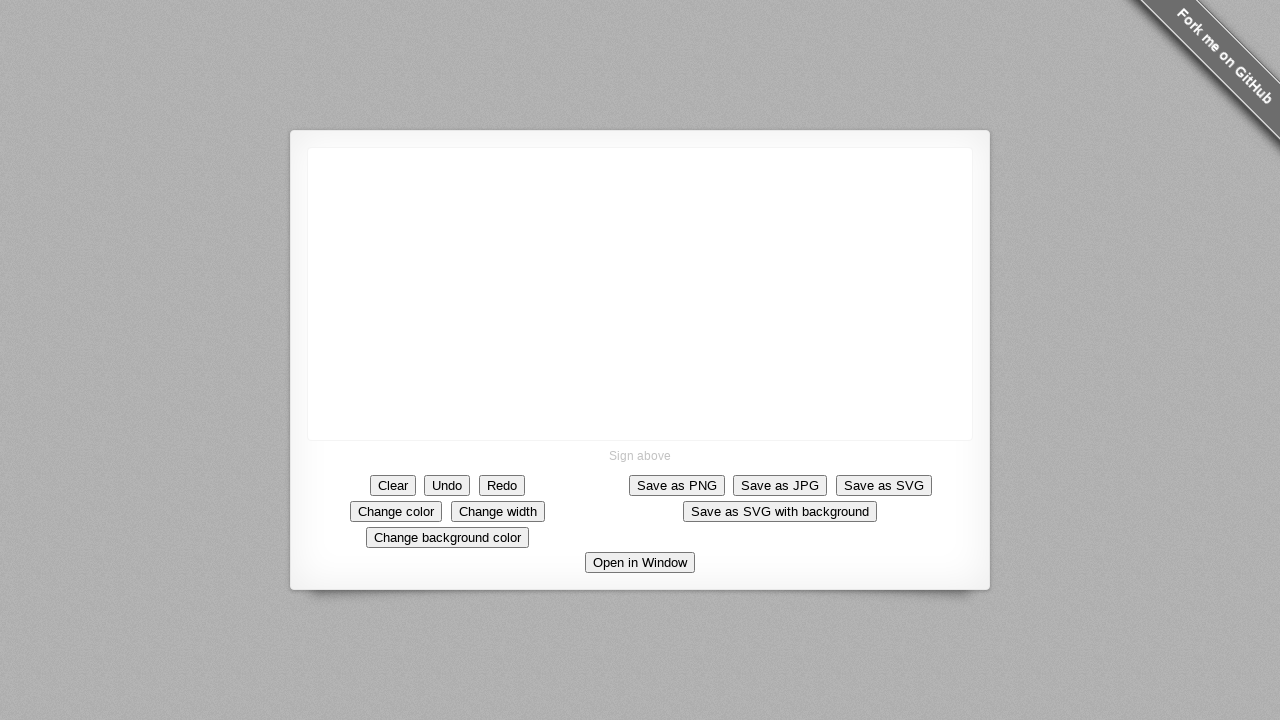

Moved mouse to starting position on canvas at (590, 294)
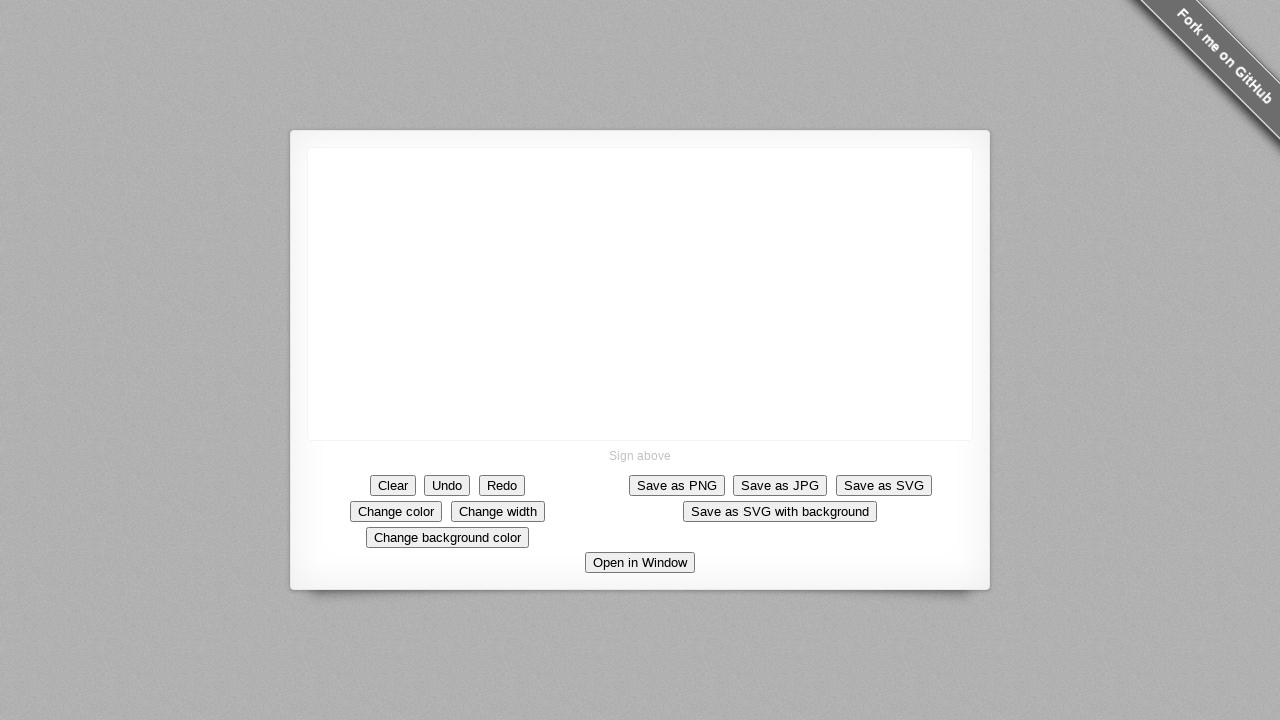

Pressed mouse button down to begin drawing at (590, 294)
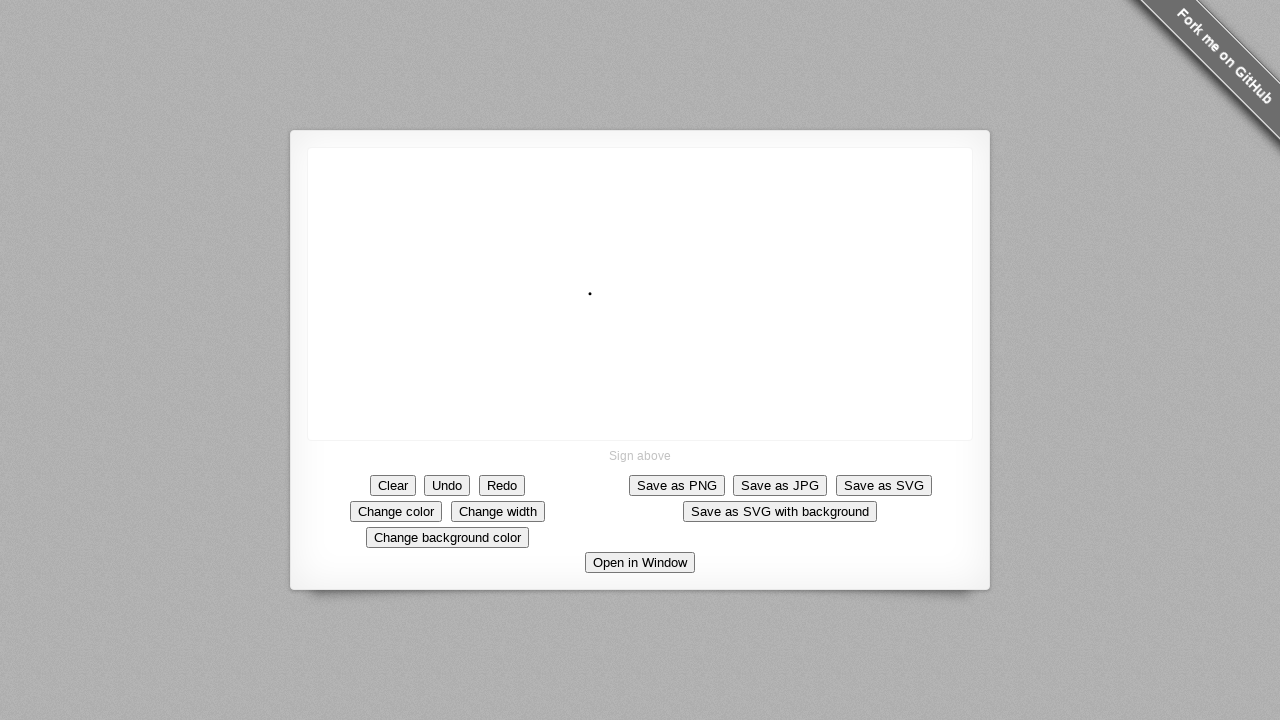

Moved mouse to draw first line segment at (690, 264)
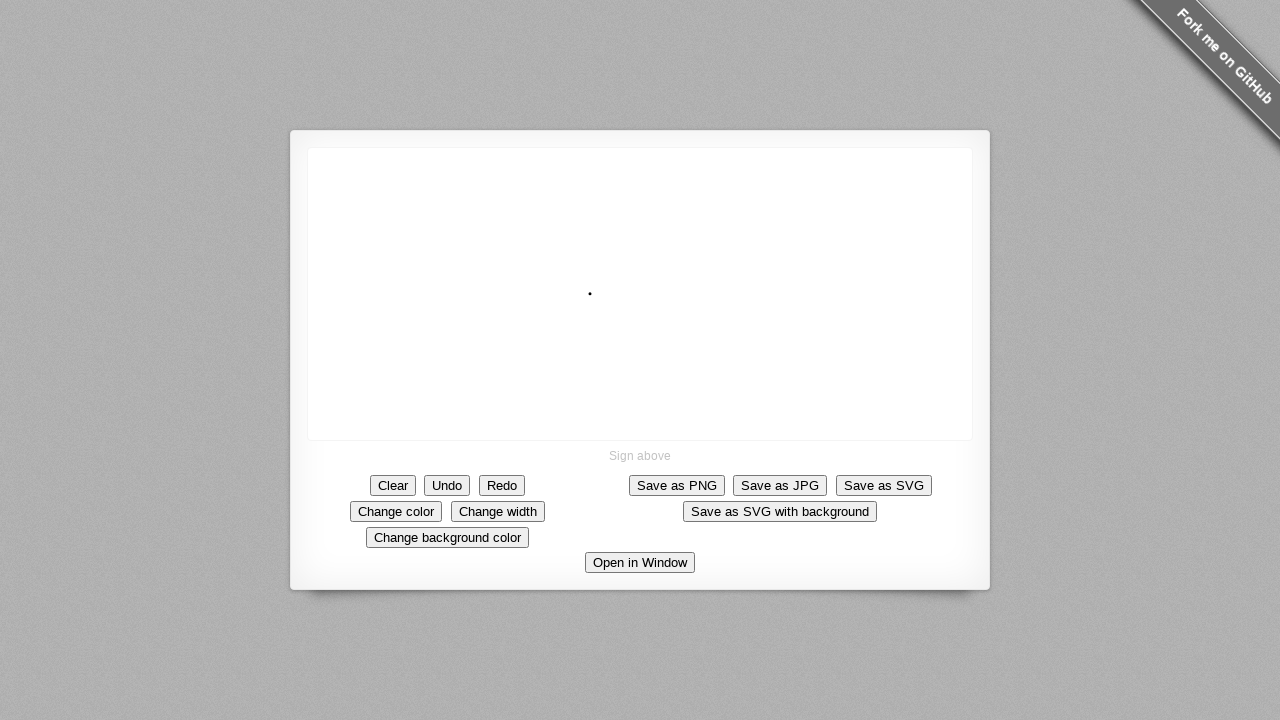

Moved mouse to draw second line segment at (670, 334)
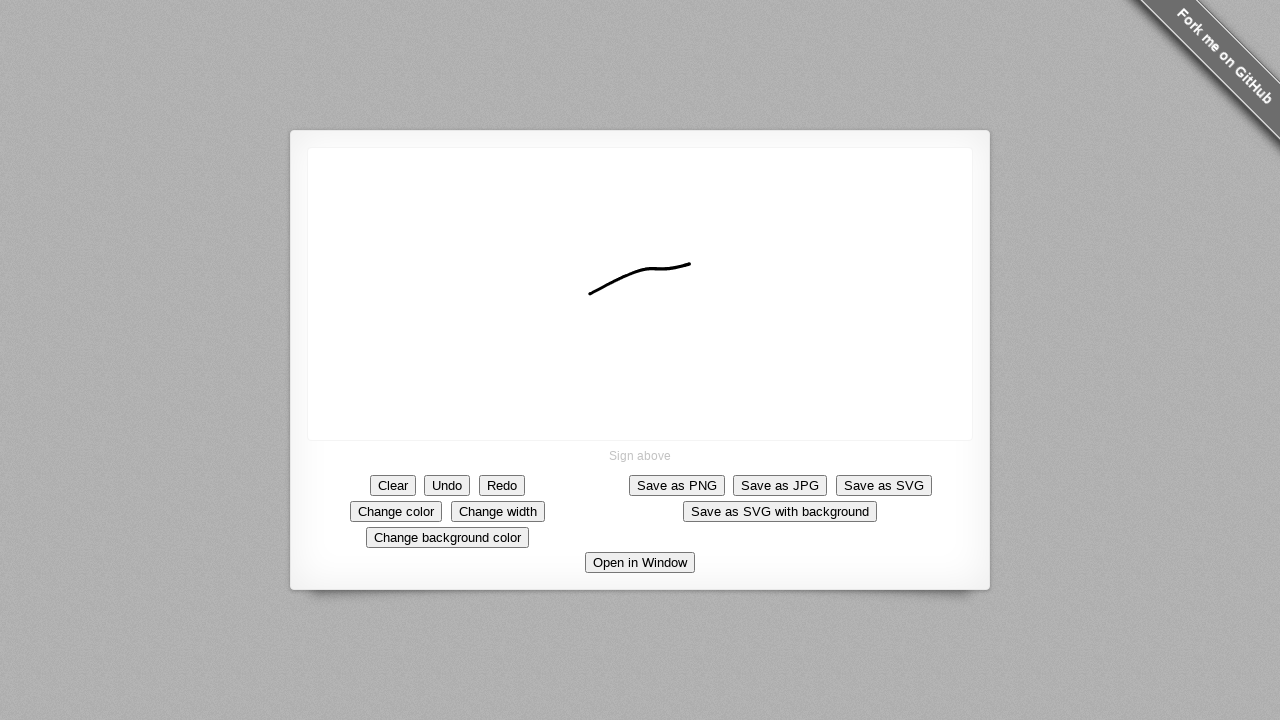

Moved mouse to draw third line segment back to start at (590, 294)
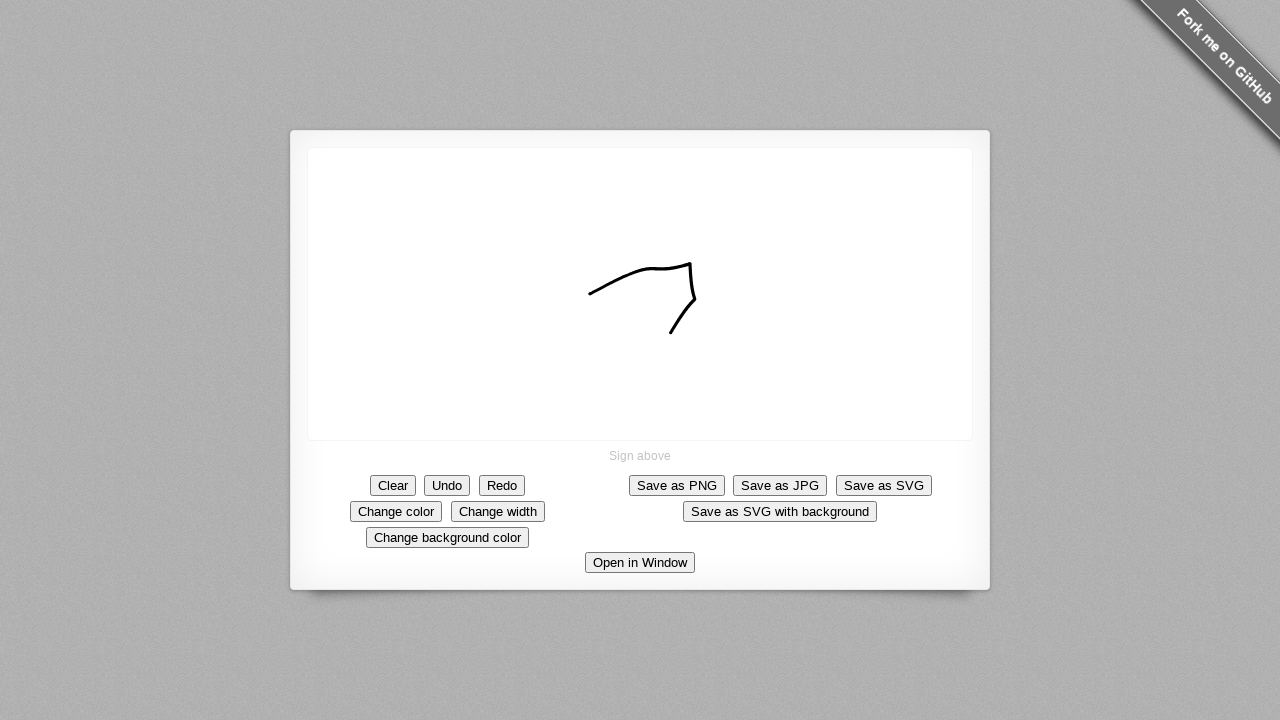

Released mouse button to complete drawing at (590, 294)
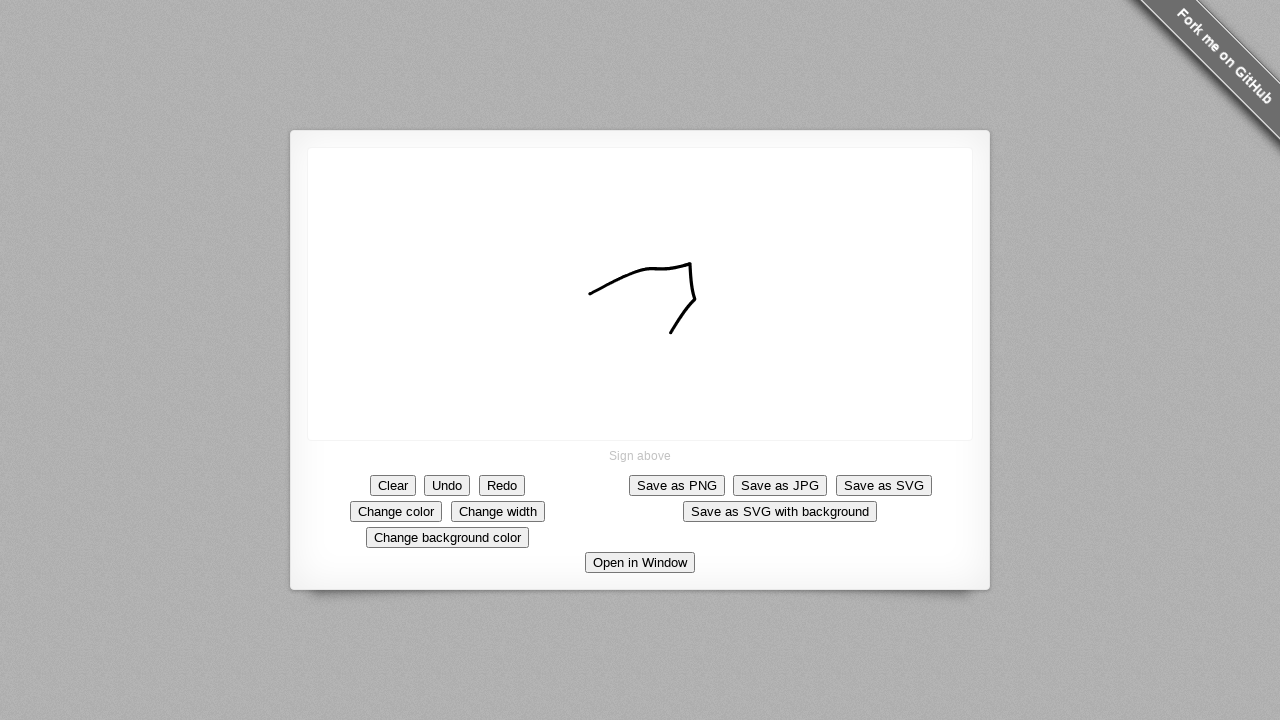

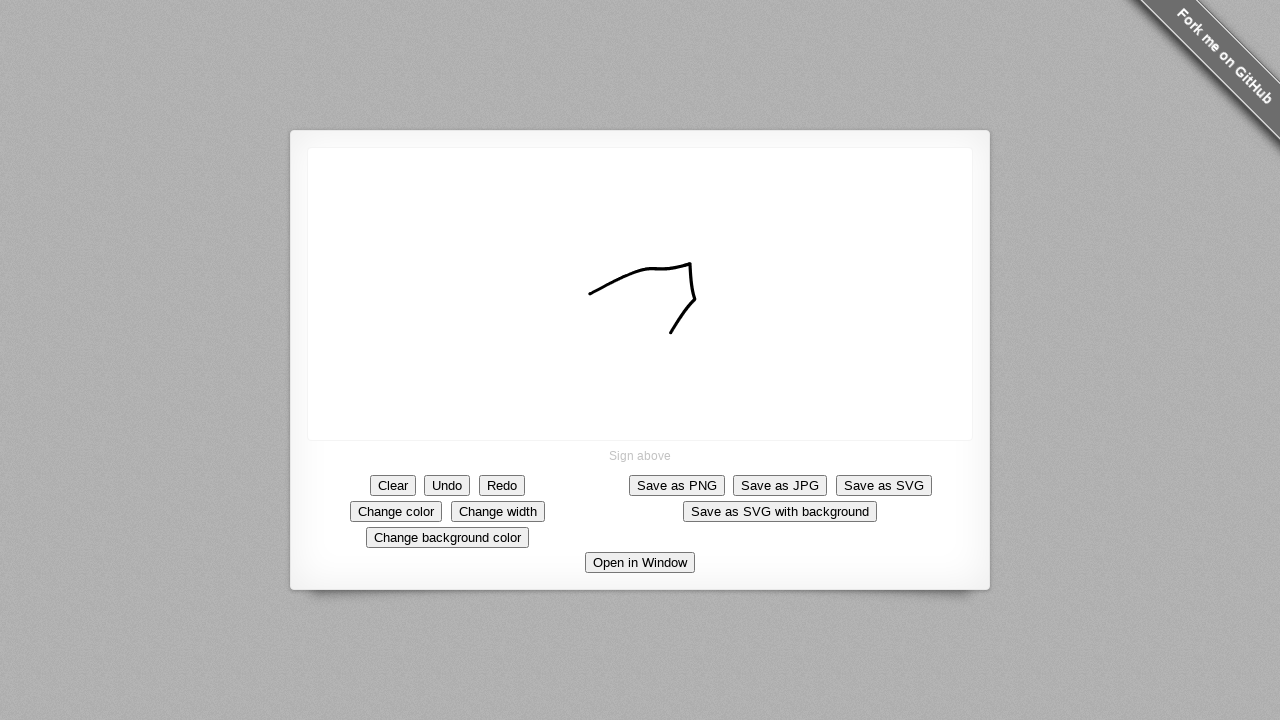